Tests checking and unchecking checkboxes - checks the first checkbox and unchecks the second checkbox

Starting URL: https://the-internet.herokuapp.com/checkboxes

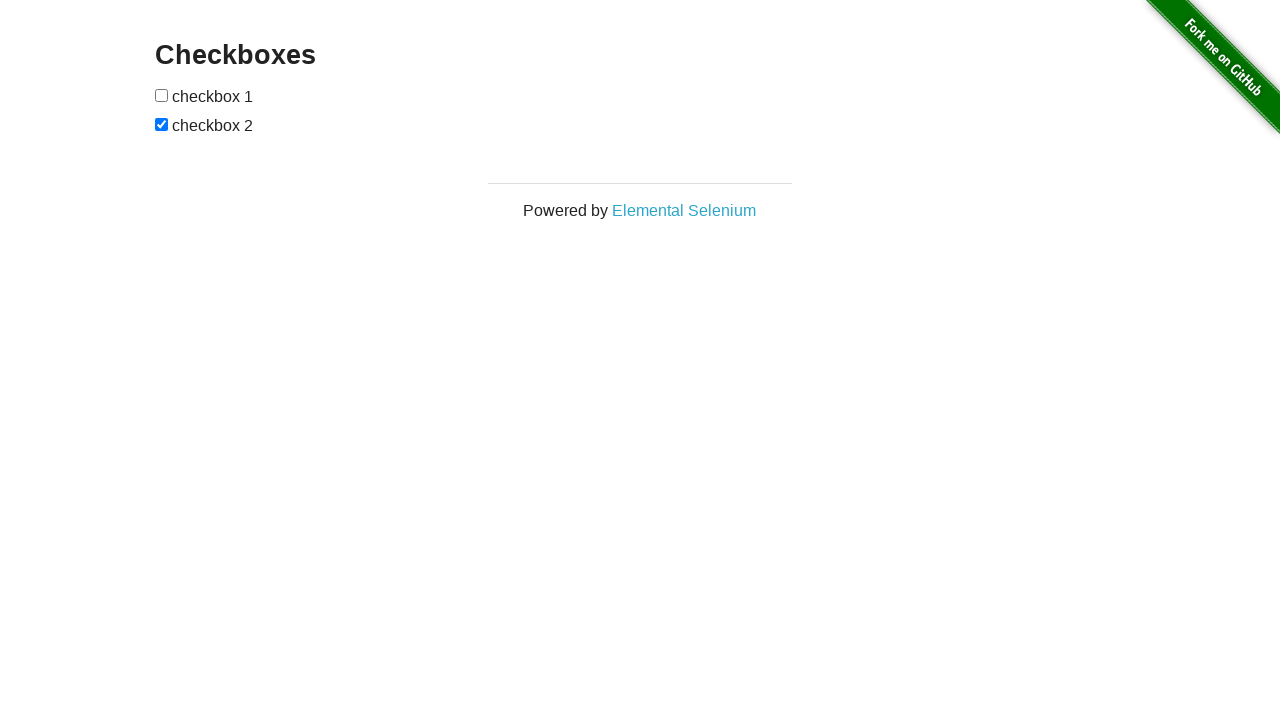

Located all checkboxes on the page
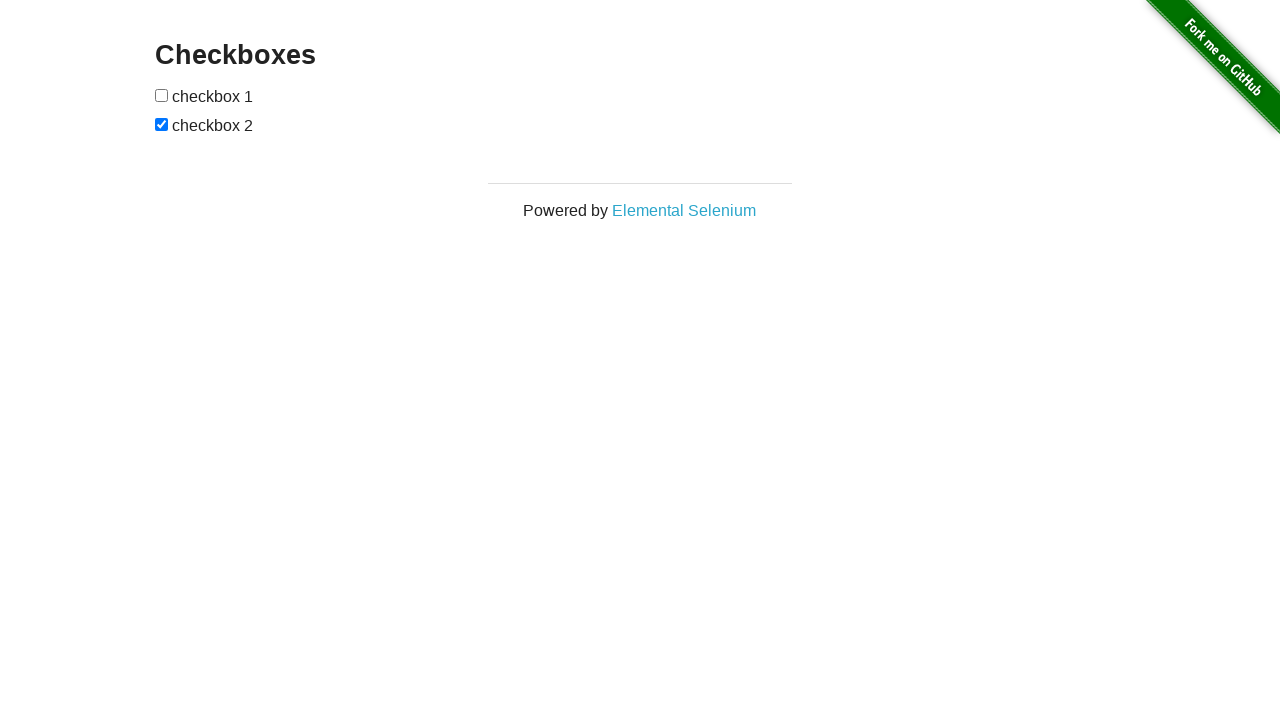

Checked the first checkbox at (162, 95) on input[type="checkbox"] >> nth=0
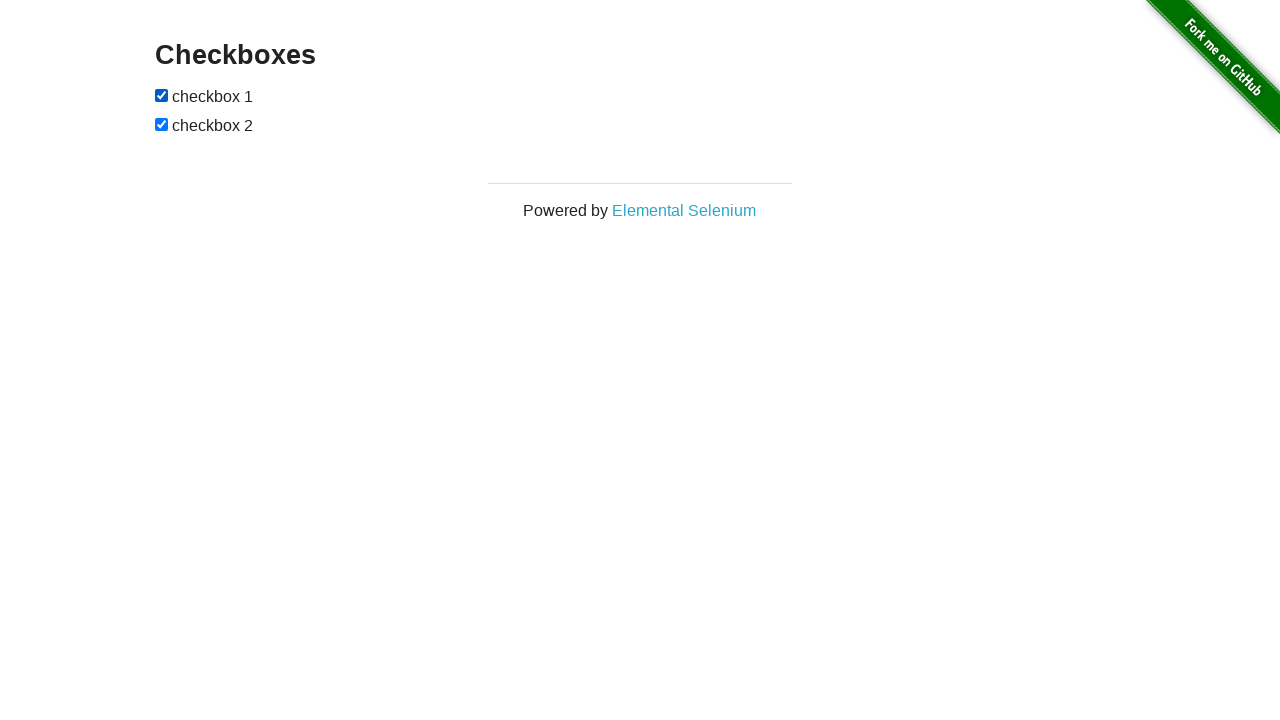

Verified the first checkbox is checked
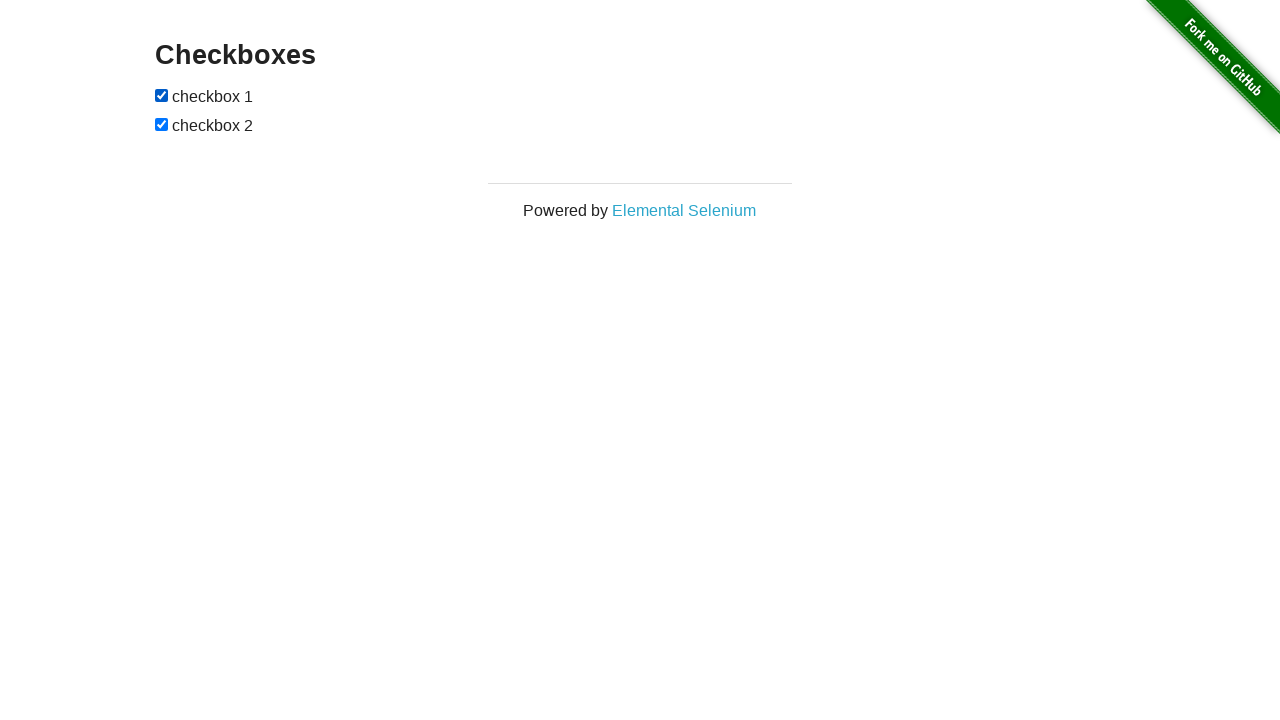

Unchecked the second checkbox at (162, 124) on input[type="checkbox"] >> nth=1
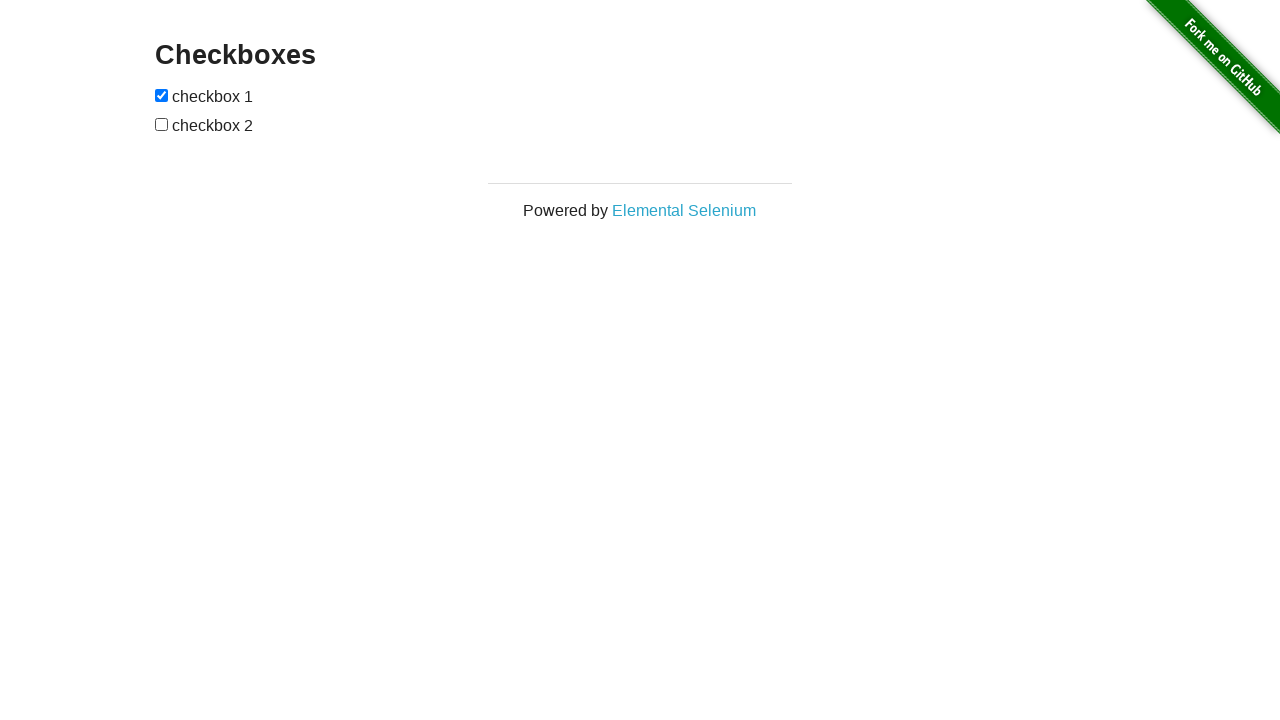

Verified the second checkbox is unchecked
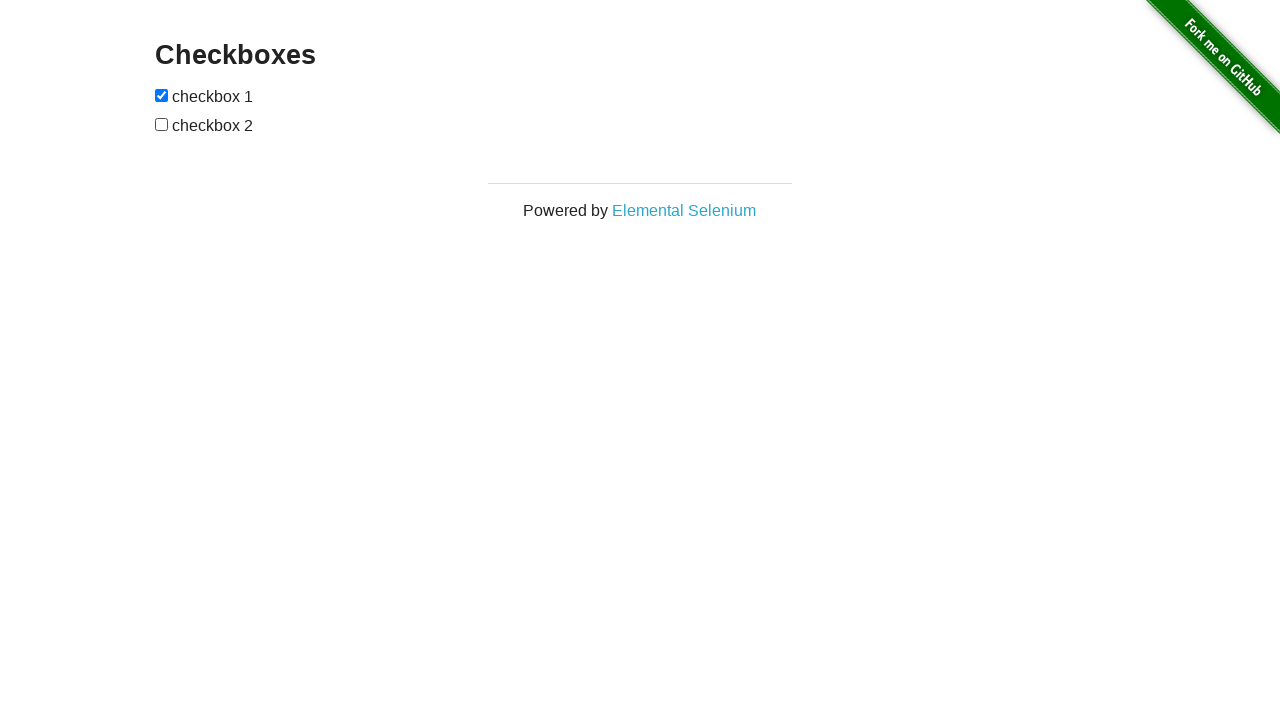

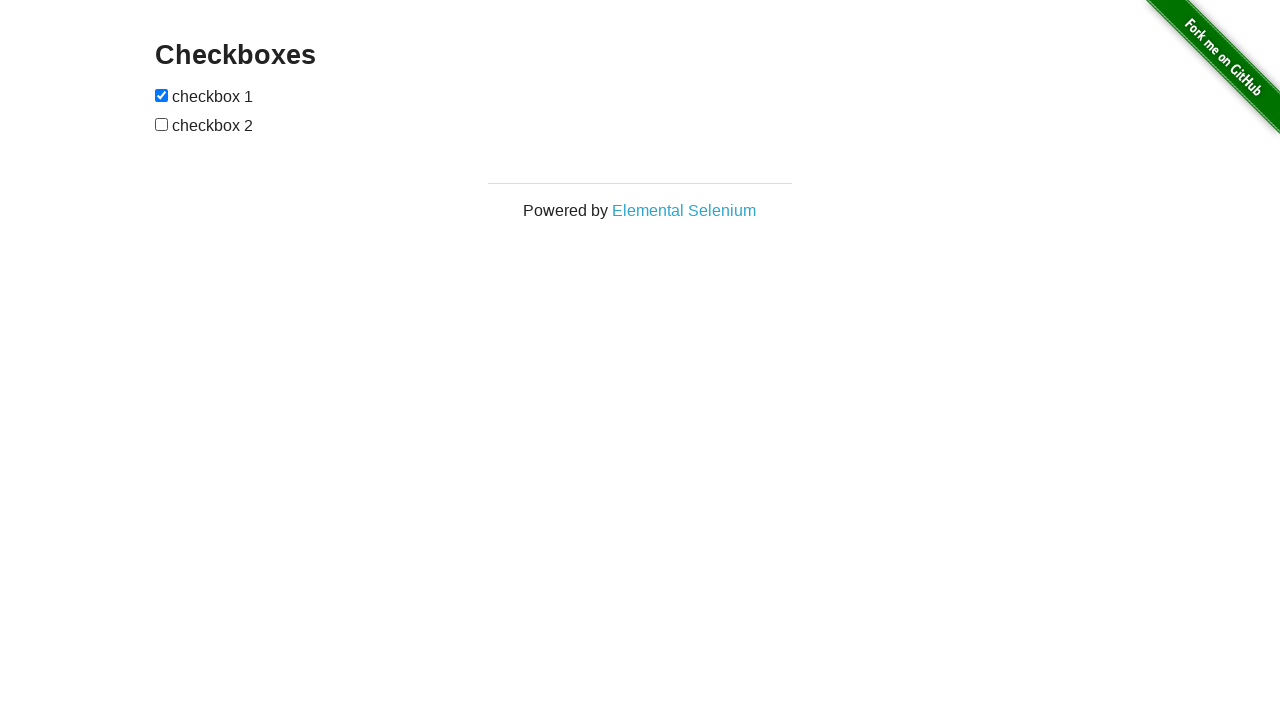